Navigates to a timezone website to test timezone emulation capabilities

Starting URL: https://everytimezone.com/

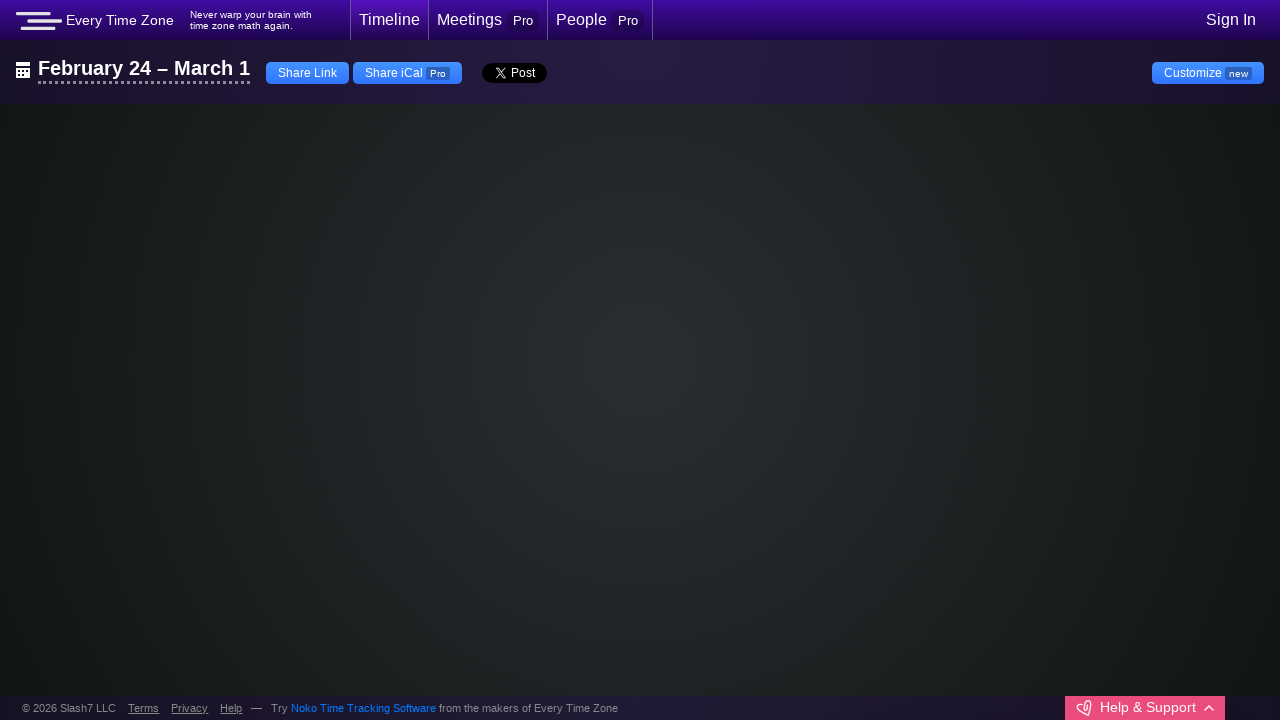

Waited 10 seconds for timezone website to load
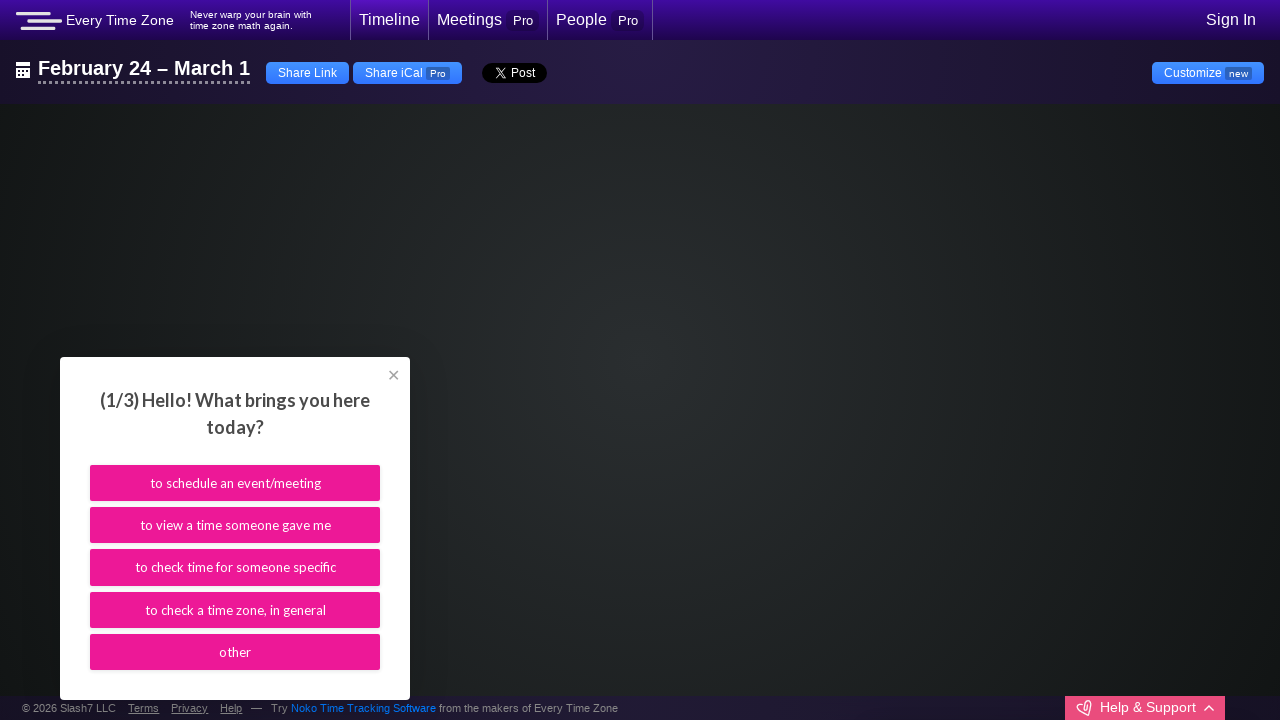

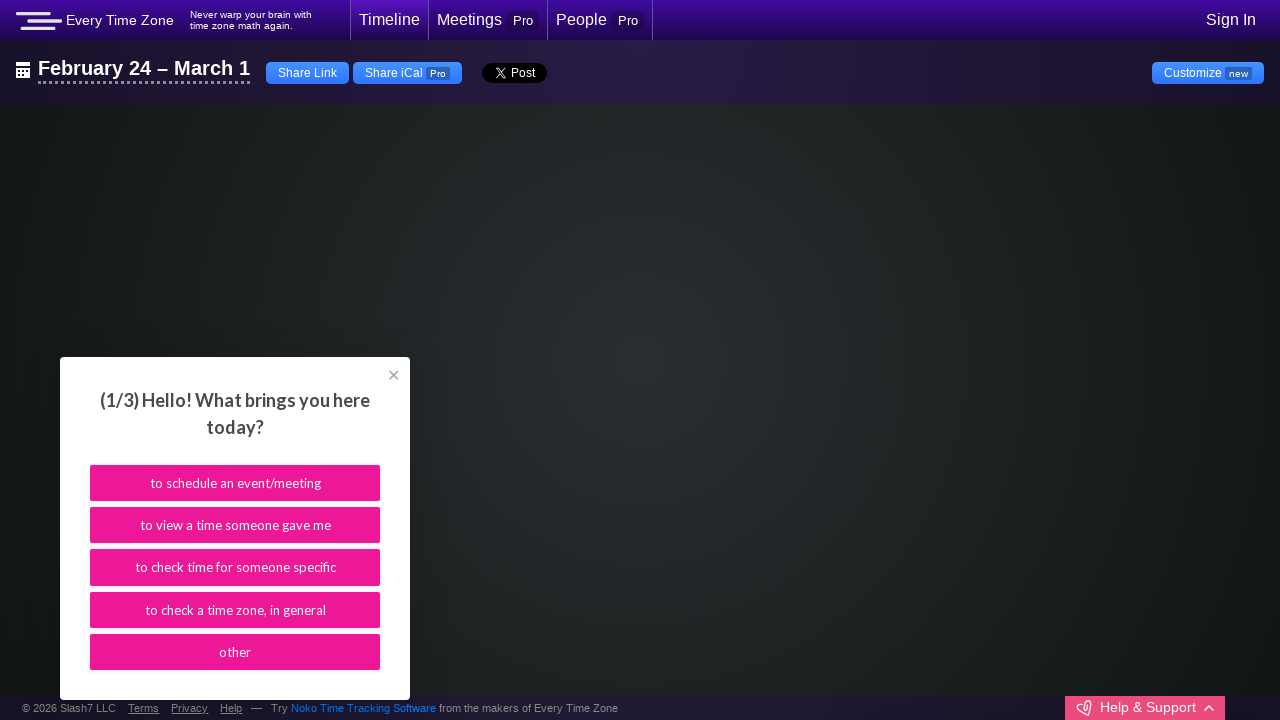